Tests drag and drop functionality by dragging an element and dropping it onto a target area

Starting URL: https://jqueryui.com/resources/demos/droppable/default.html

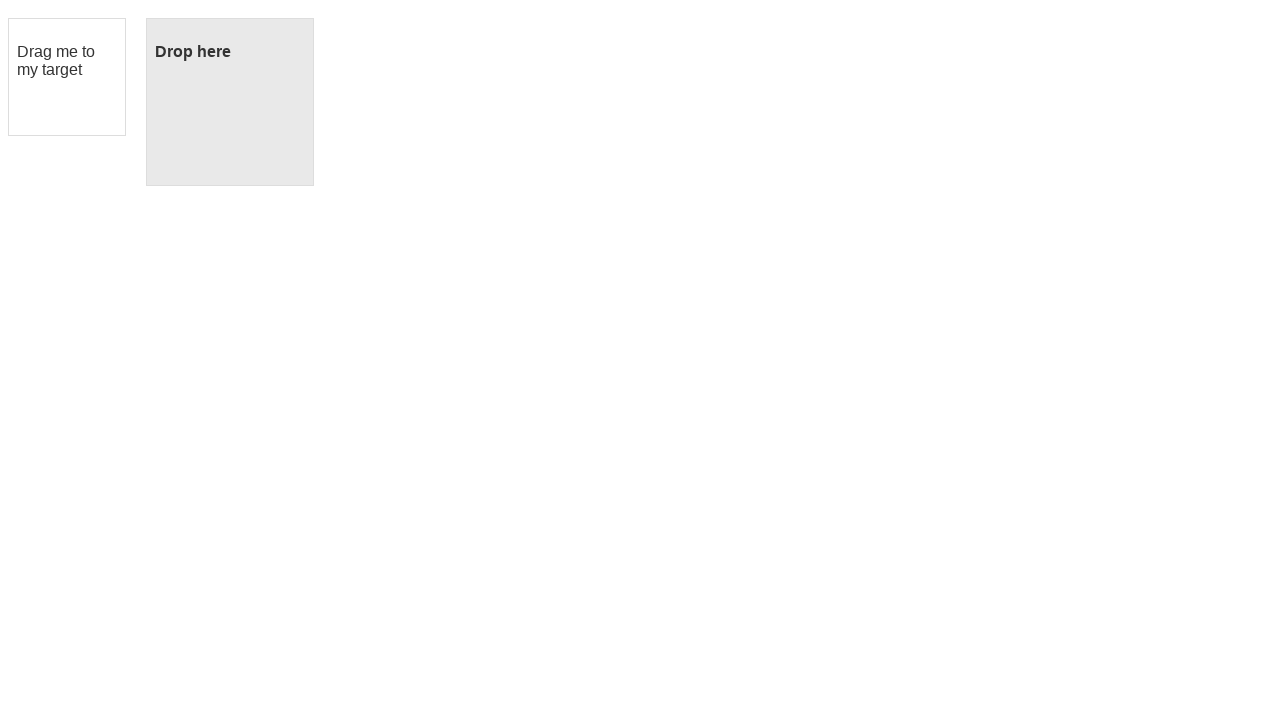

Navigated to drag and drop demo page
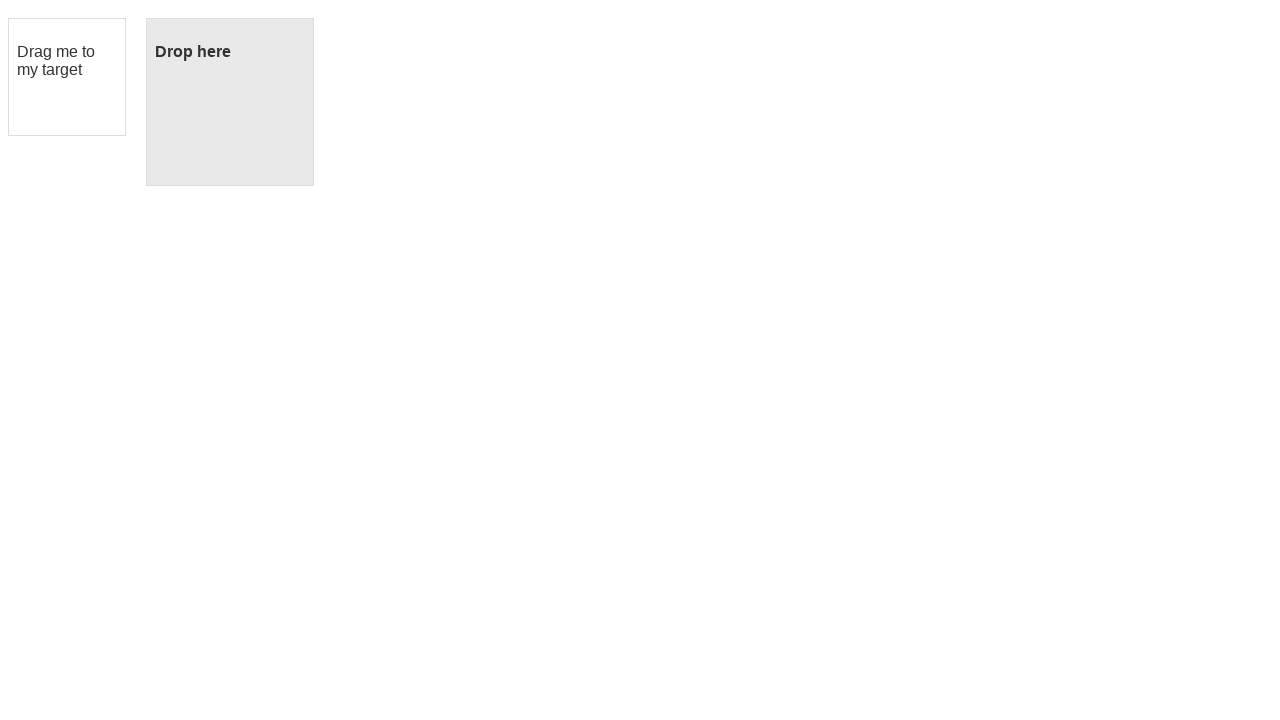

Located the draggable element
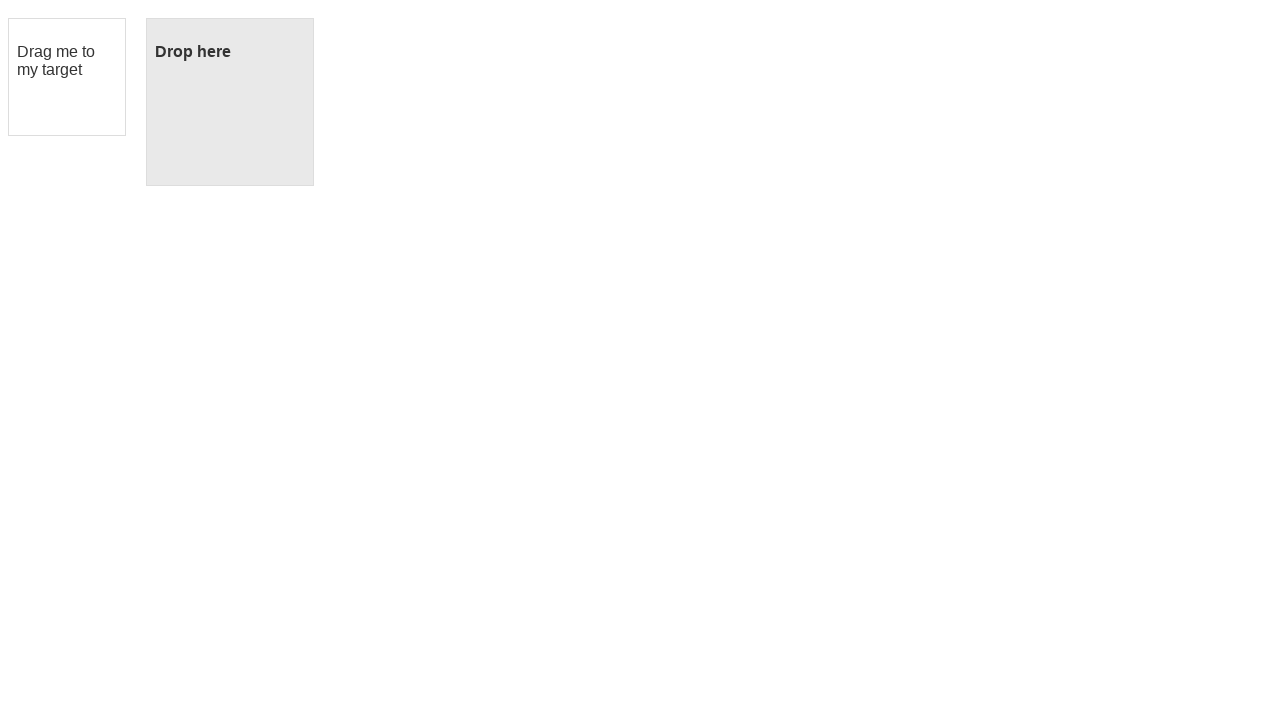

Located the droppable target element
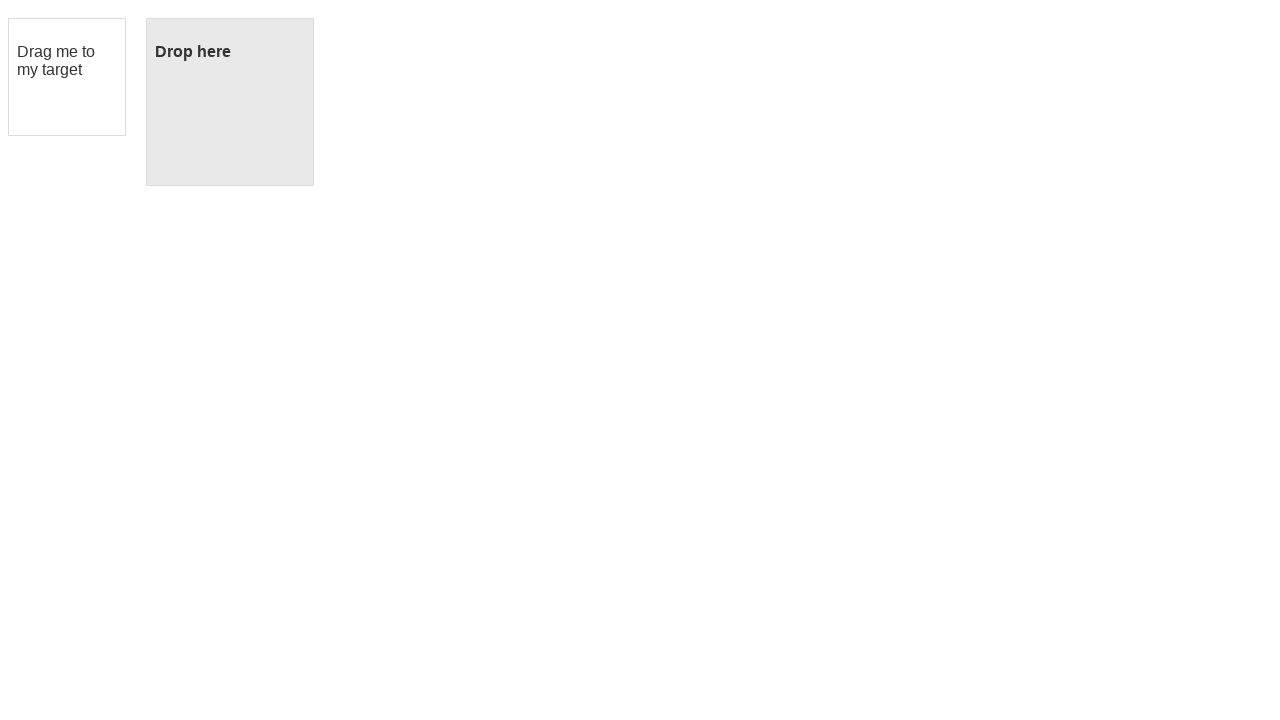

Performed drag and drop action - dragged element onto target area at (230, 102)
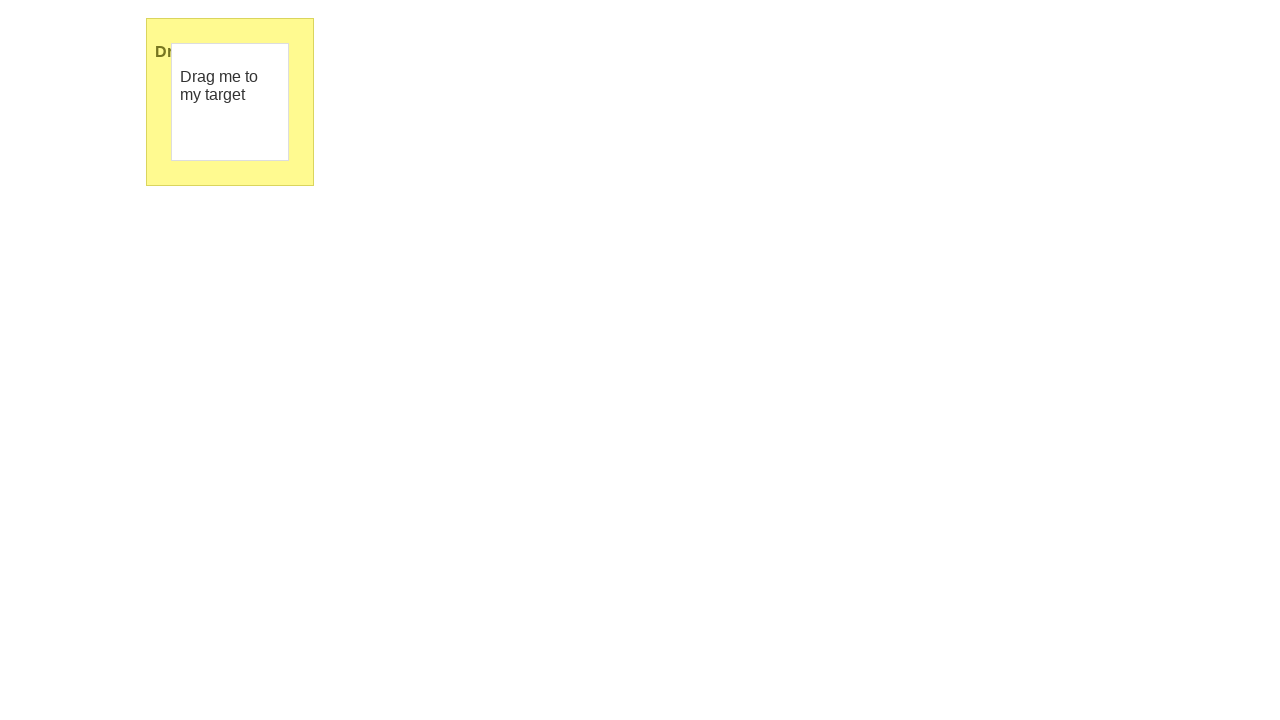

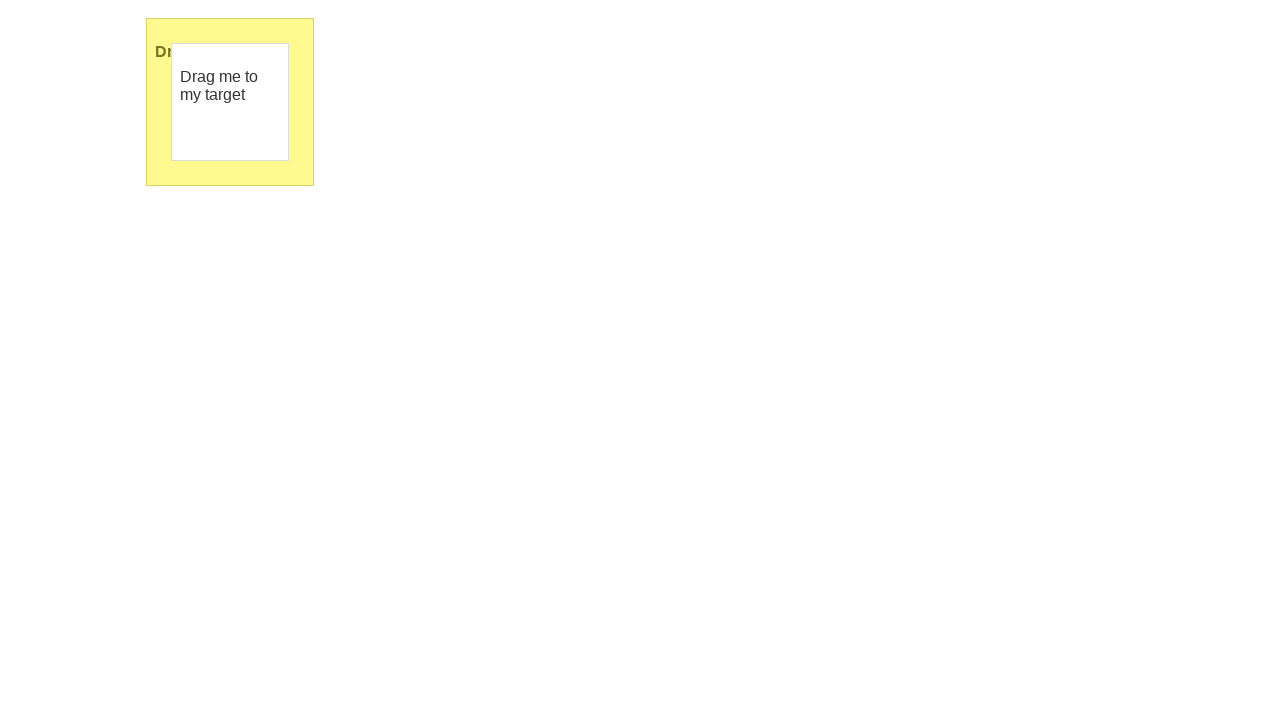